Tests window handling functionality by clicking a link that opens a new window, switching to it, and verifying the title changes

Starting URL: https://practice.cydeo.com/windows

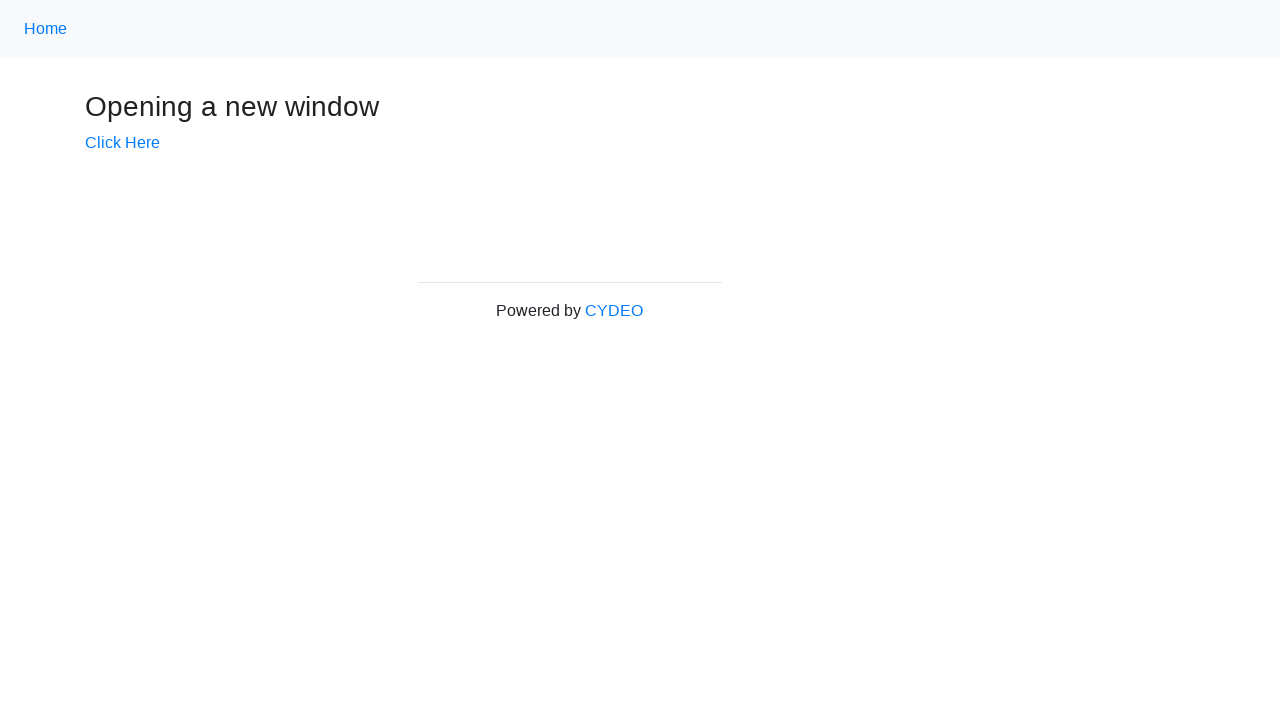

Verified initial page title is 'Windows'
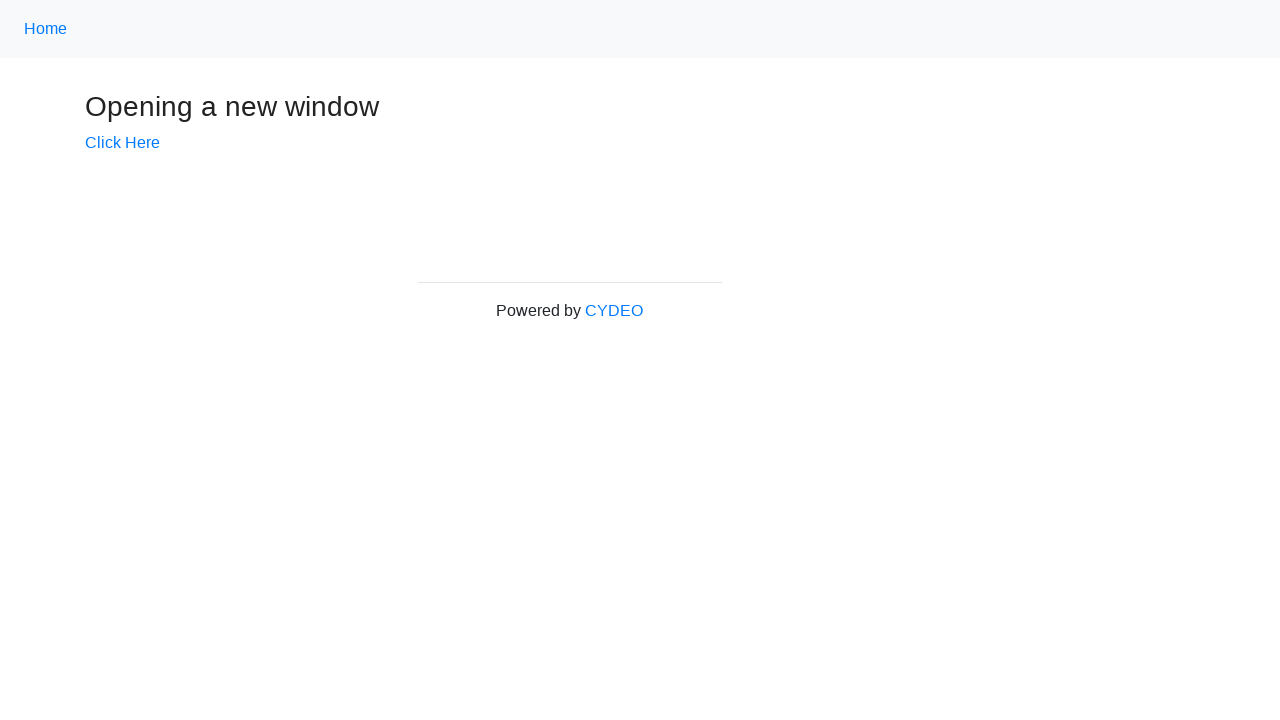

Clicked 'Click Here' link to open new window at (122, 143) on text=Click Here
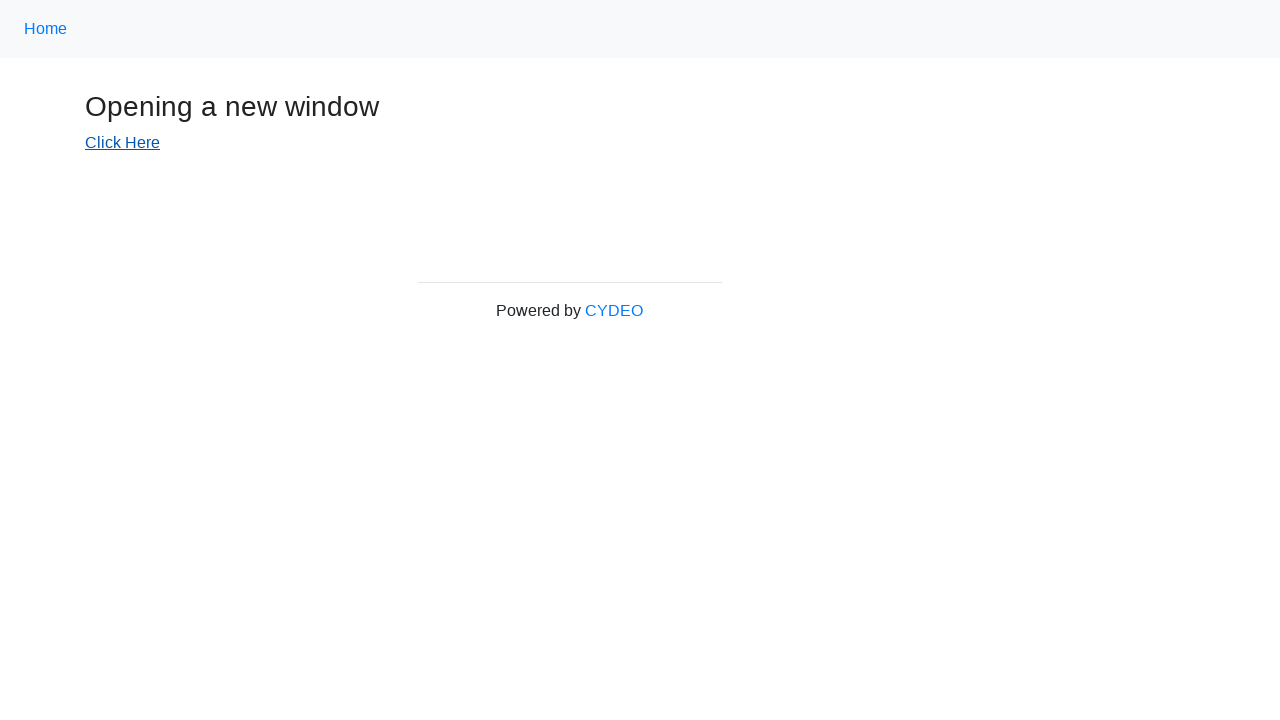

New window loaded and ready
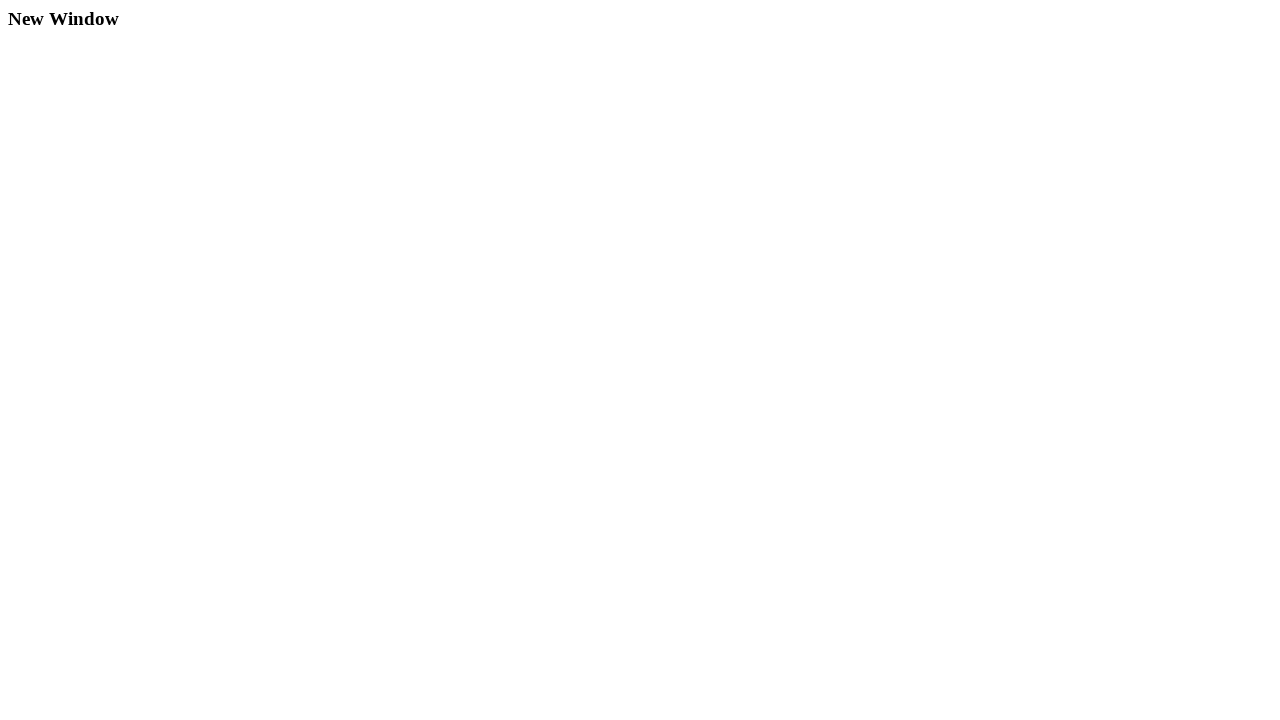

Verified new window title is 'New Window'
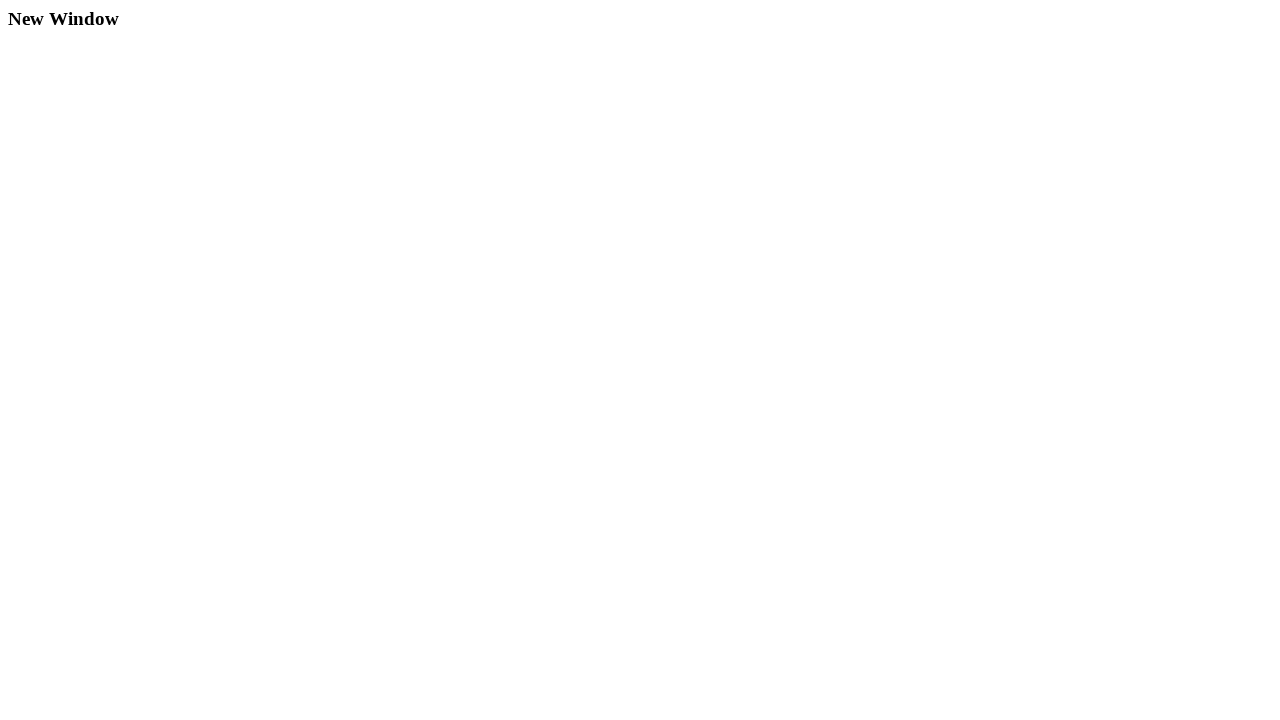

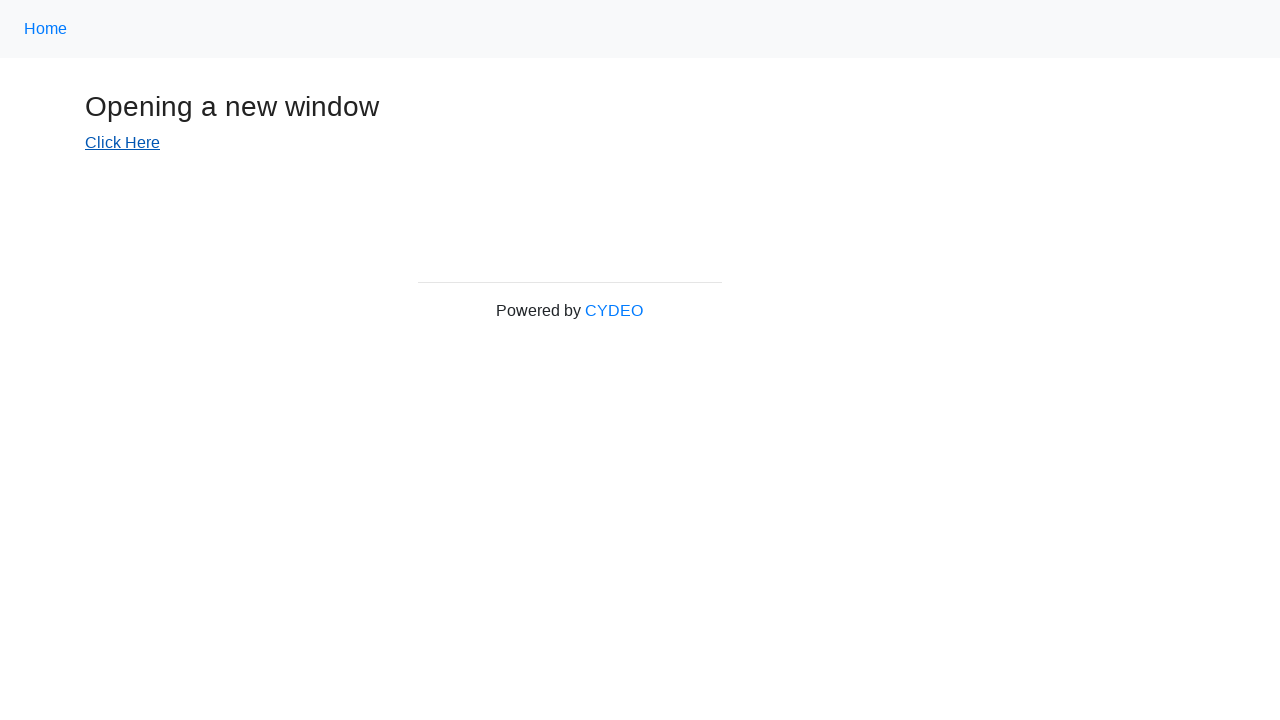